Tests that an error message is displayed when attempting to login without entering a username

Starting URL: https://www.saucedemo.com/

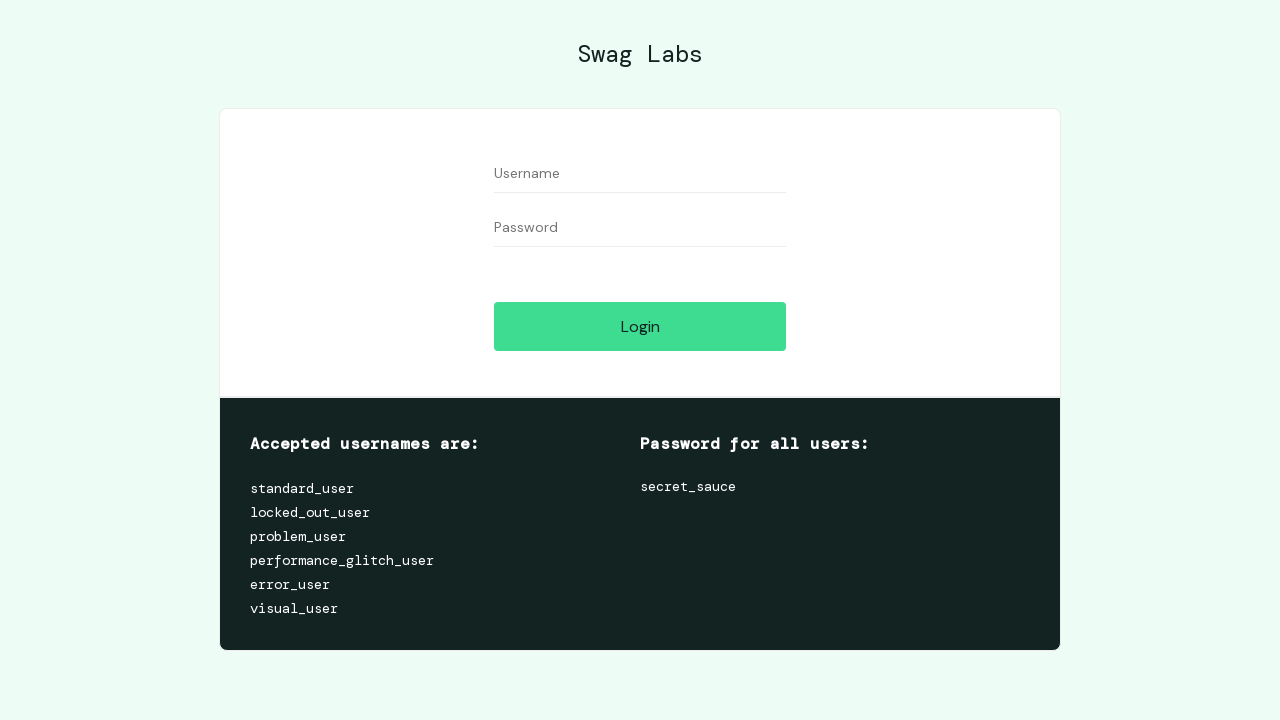

Clicked login button without entering username at (640, 326) on #login-button
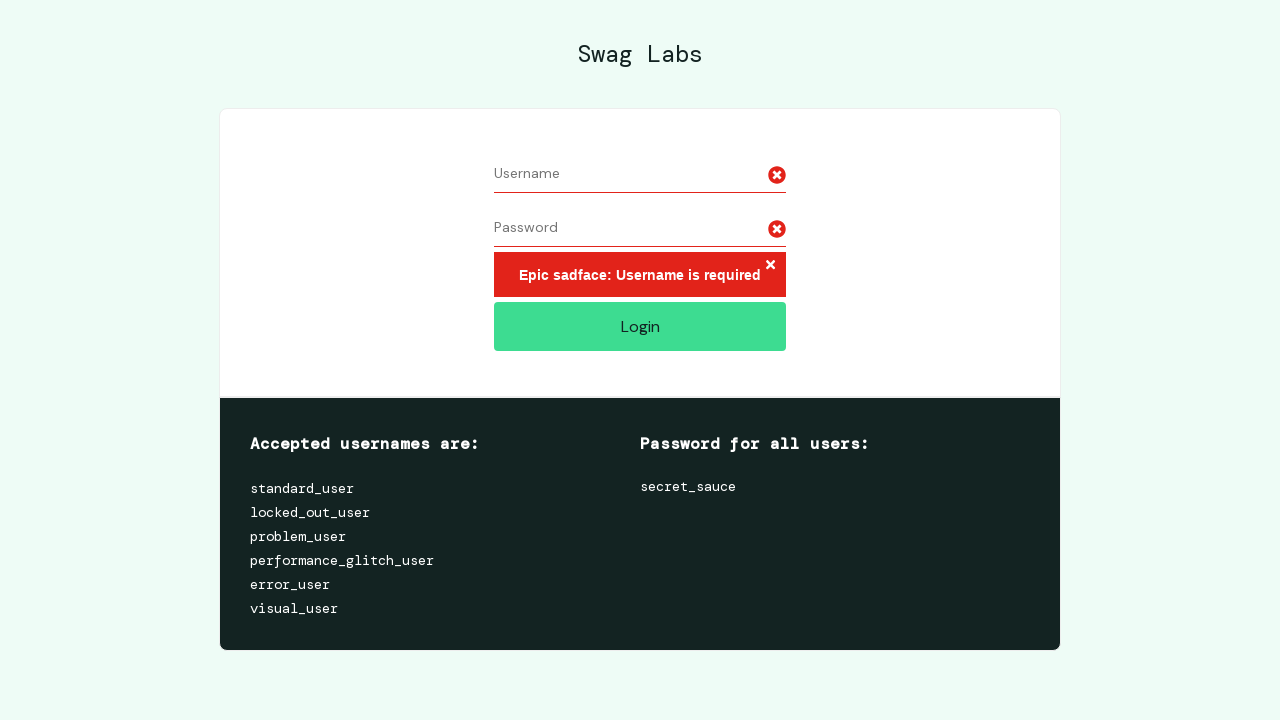

Error message container became visible
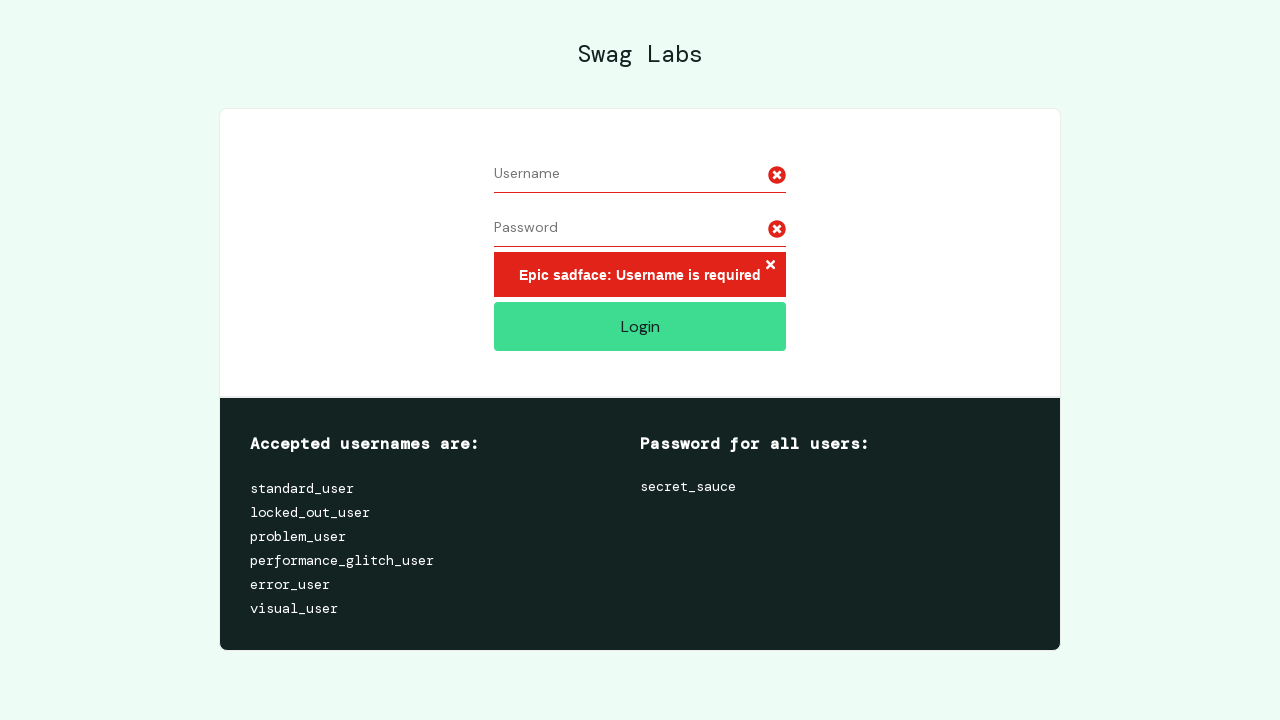

Verified error message 'Epic sadface: Username is required' is displayed
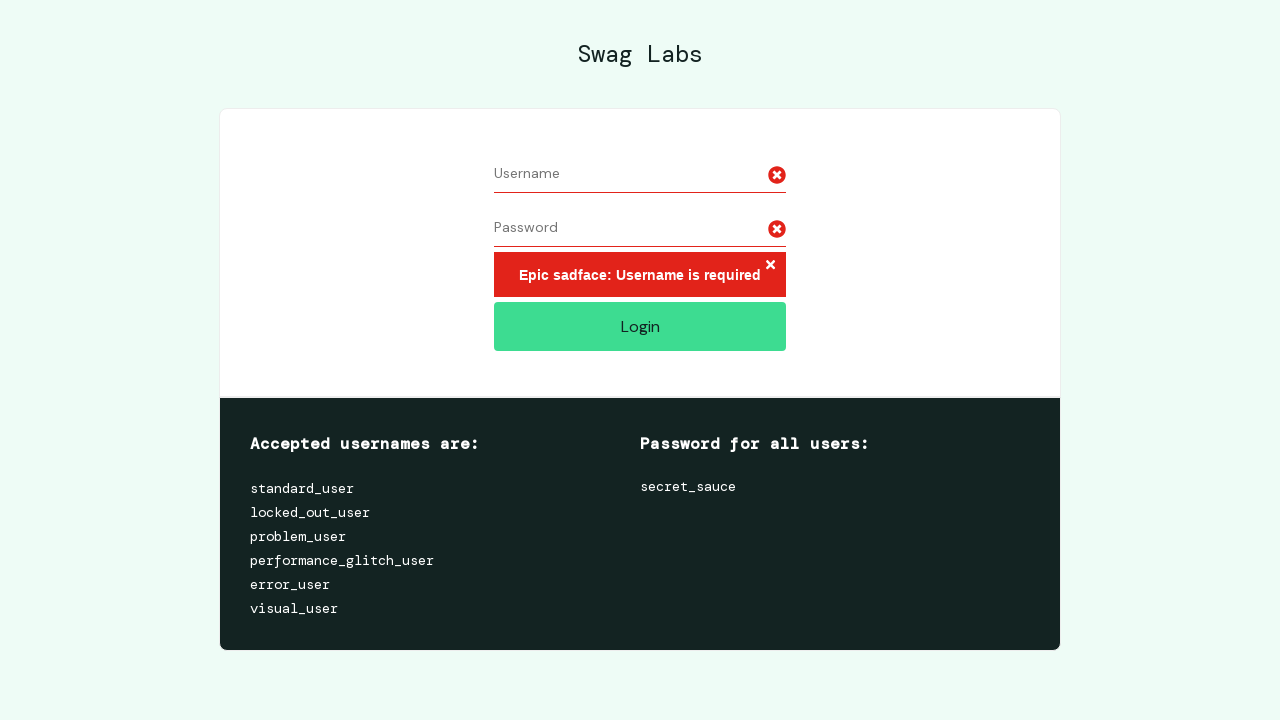

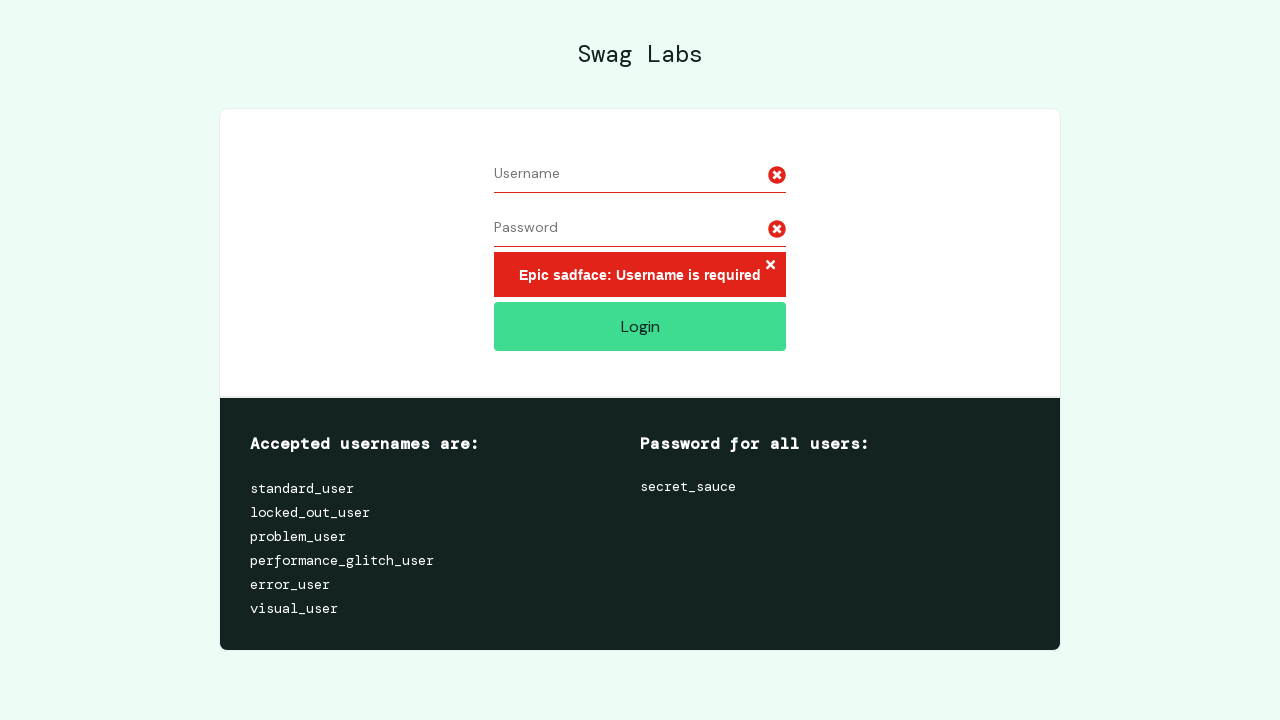